Tests a simple form by clicking the submit button on a GitHub Pages hosted form page

Starting URL: http://suninjuly.github.io/simple_form_find_task.html

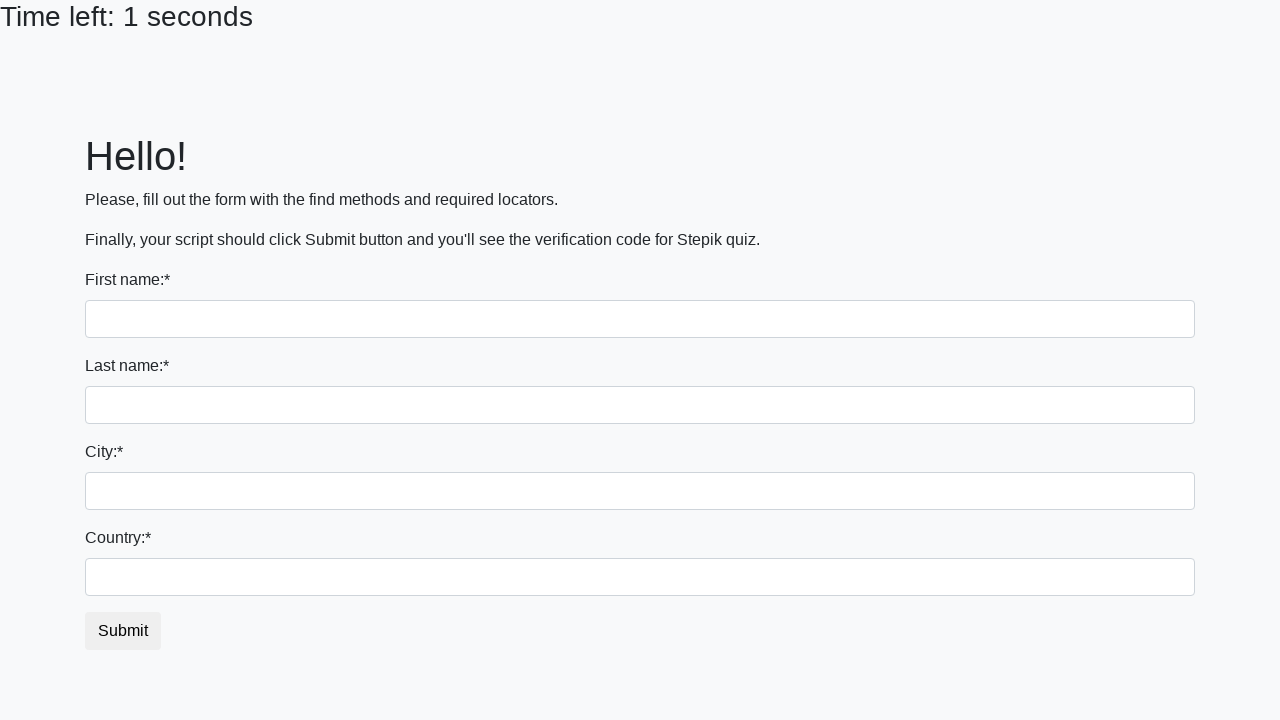

Clicked the submit button on the form at (123, 631) on #submit_button
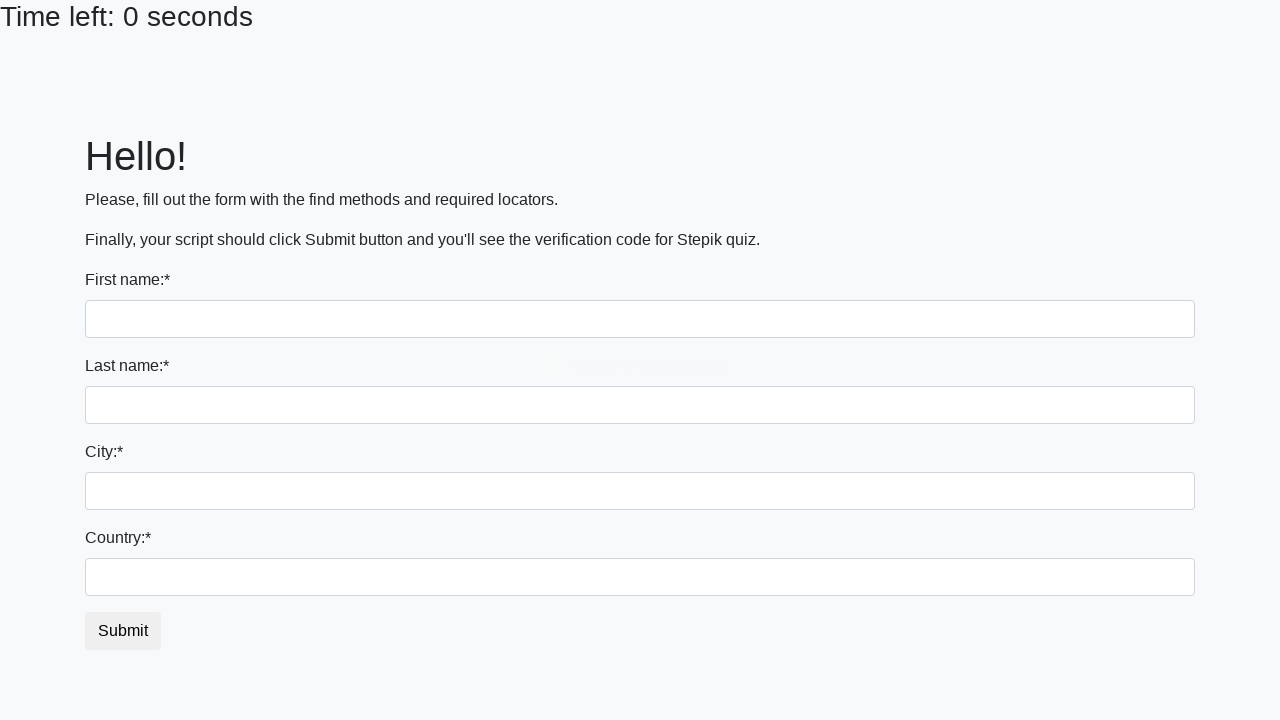

Waited 1 second to observe form submission result
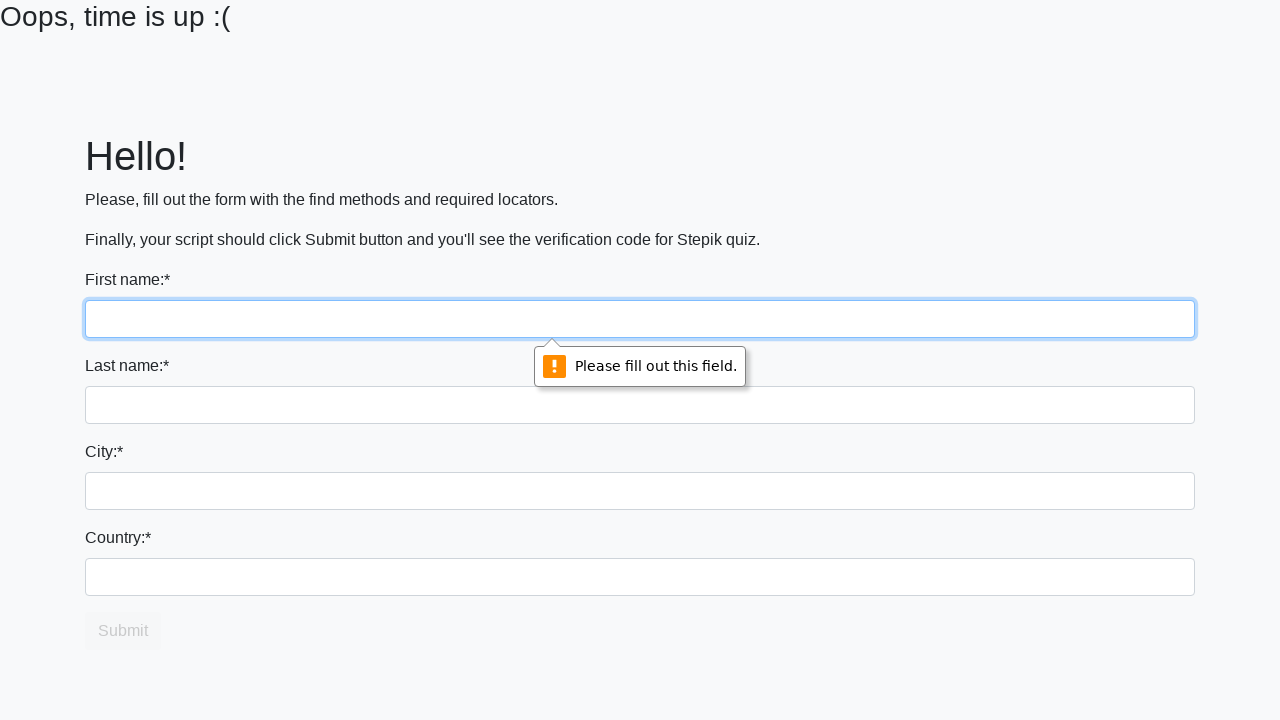

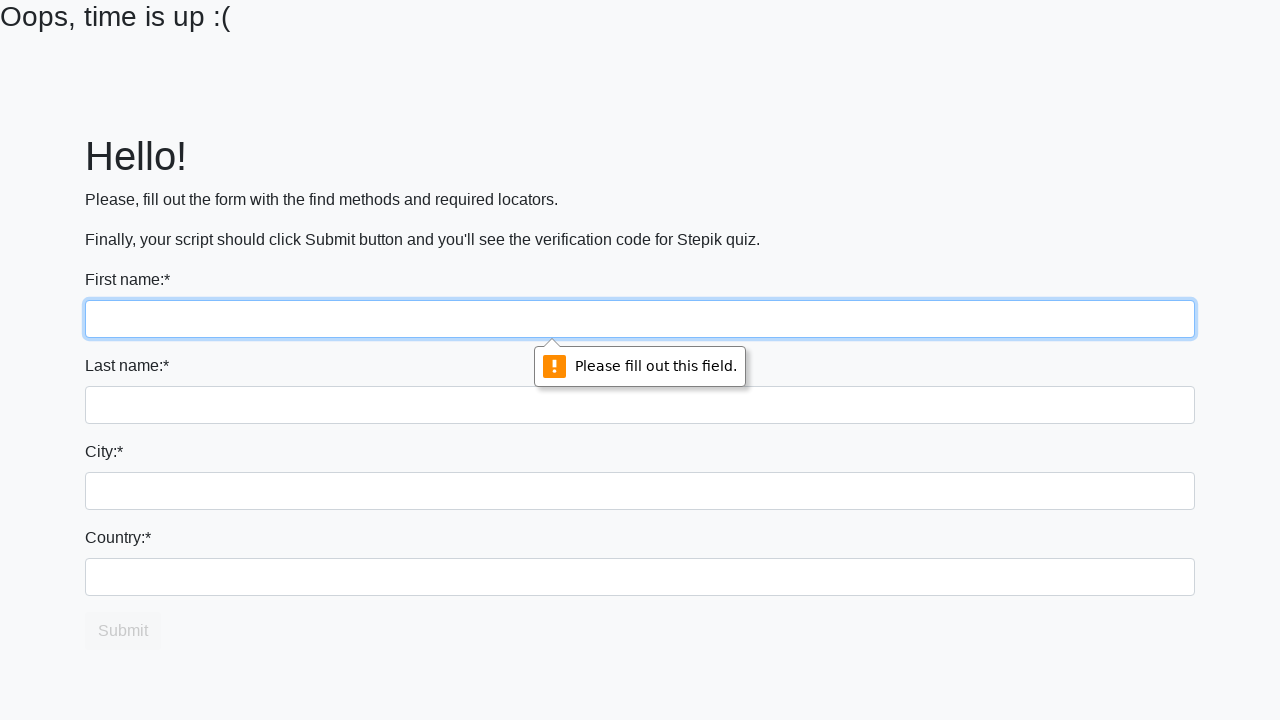